Tests the Sauce Labs guinea pig test page by filling a comment form, submitting it, verifying the comment appears, and clicking a link to navigate to another page

Starting URL: http://saucelabs.com/test/guinea-pig

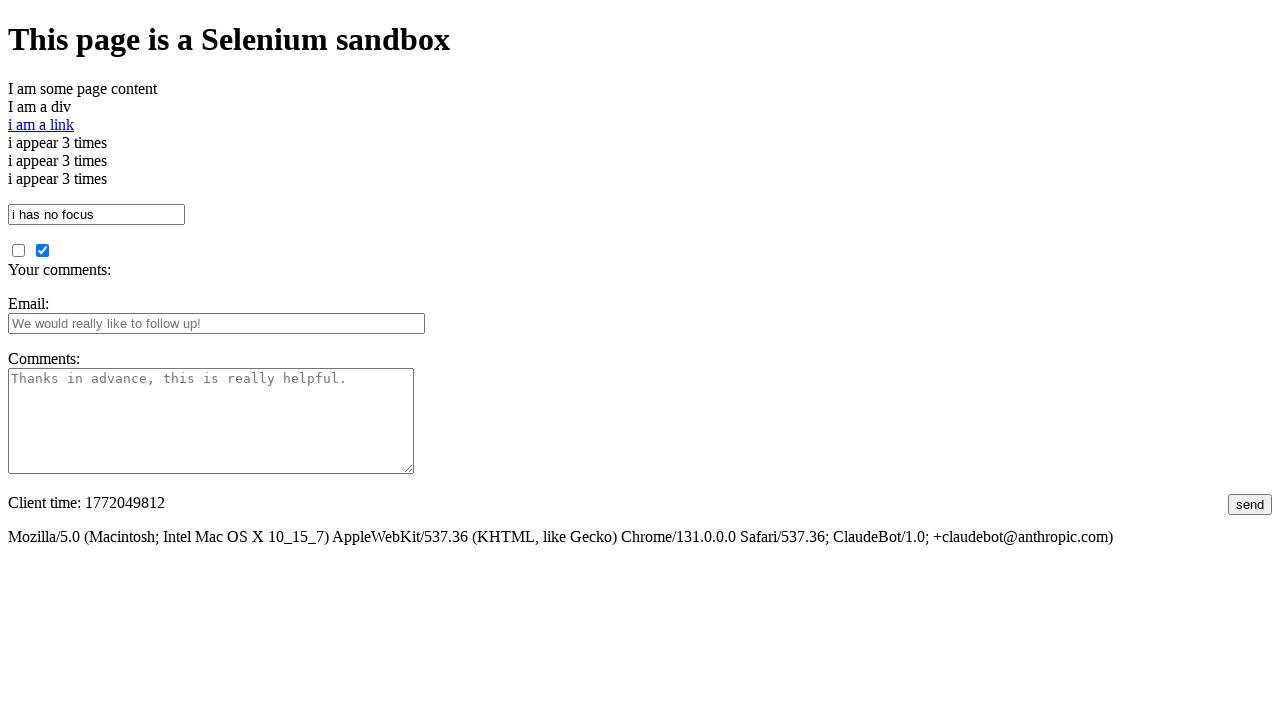

Filled comments field with test text on #comments
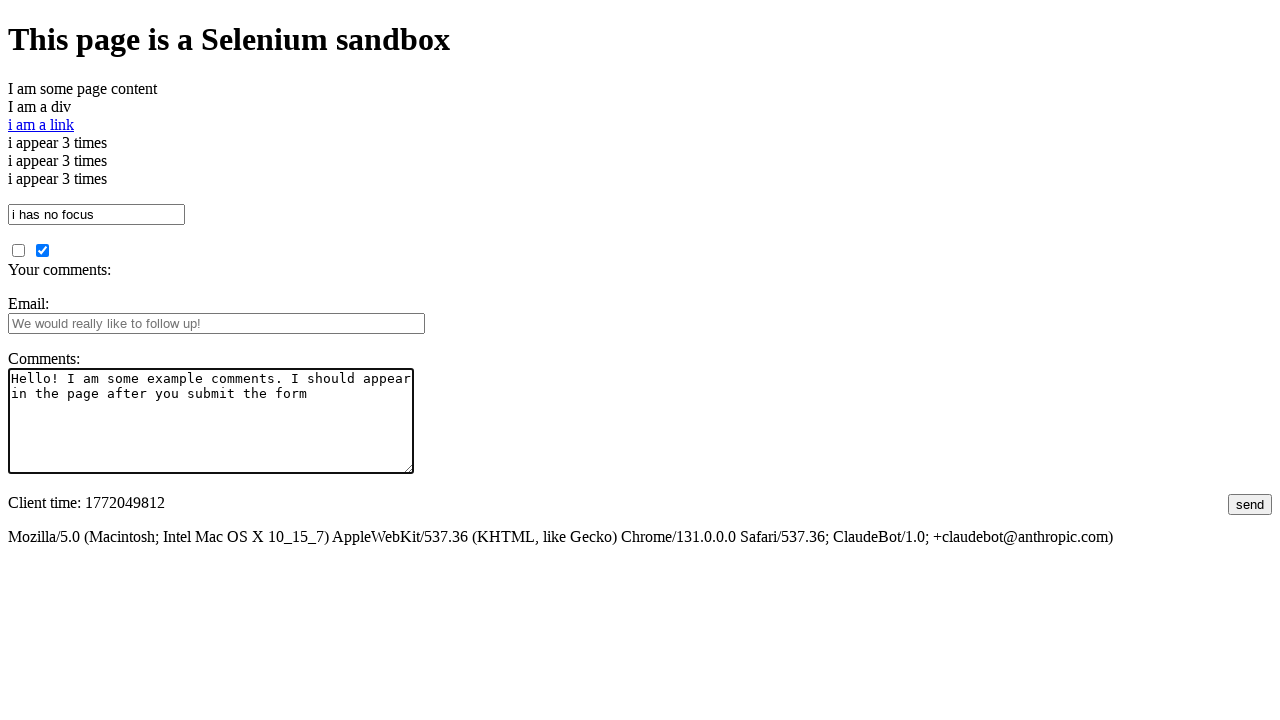

Clicked submit button to submit the comment form at (1250, 504) on #submit
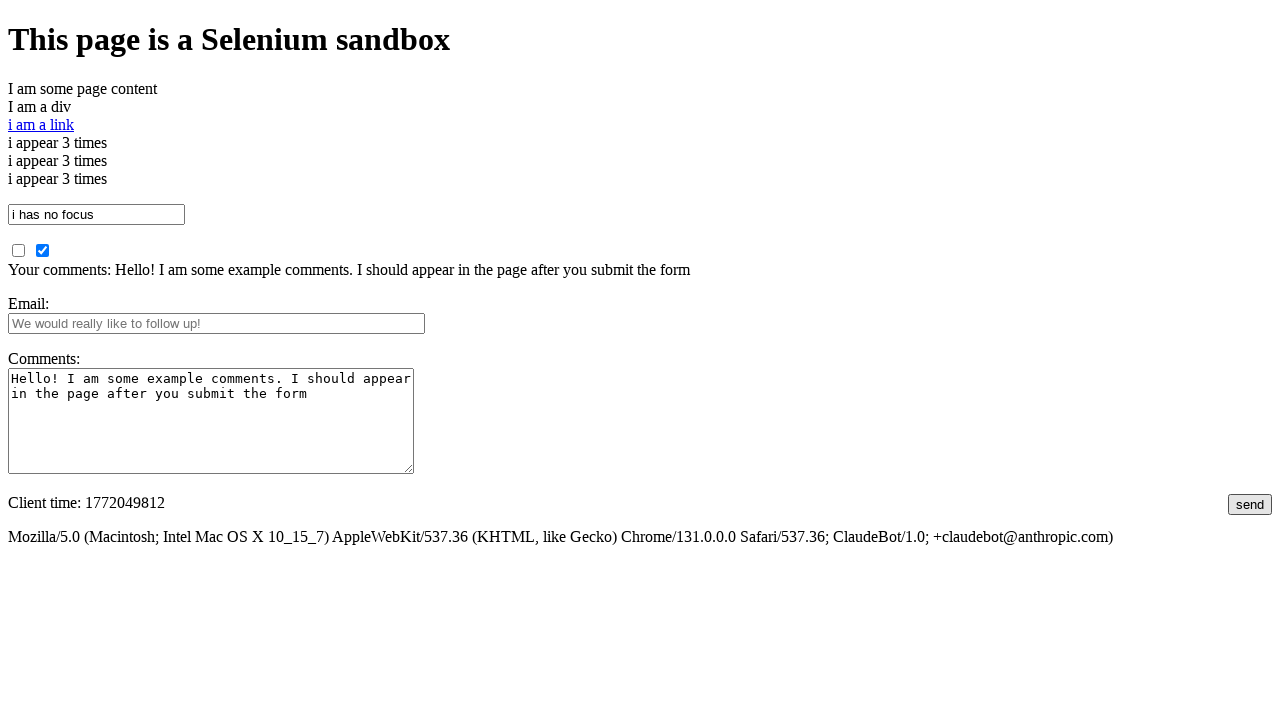

Comment appeared in the page after form submission
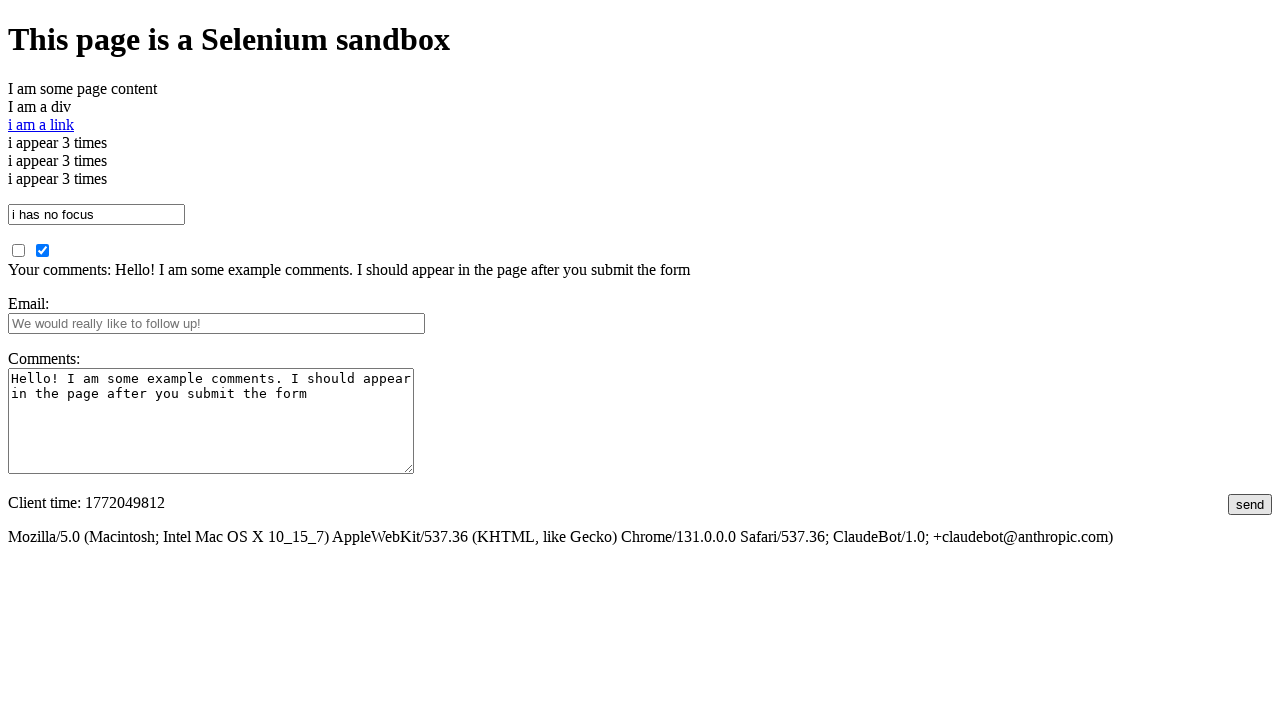

Clicked the 'i am a link' link to navigate to another page at (41, 124) on text="i am a link"
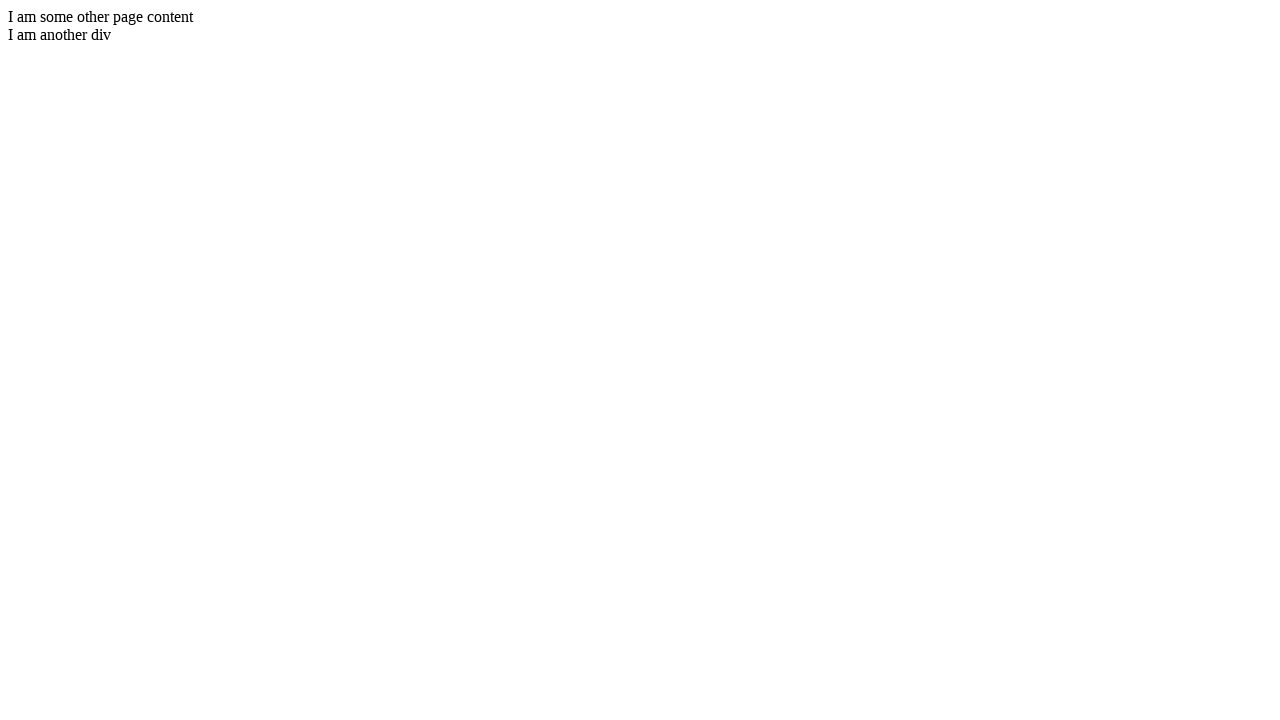

New page loaded with expected content
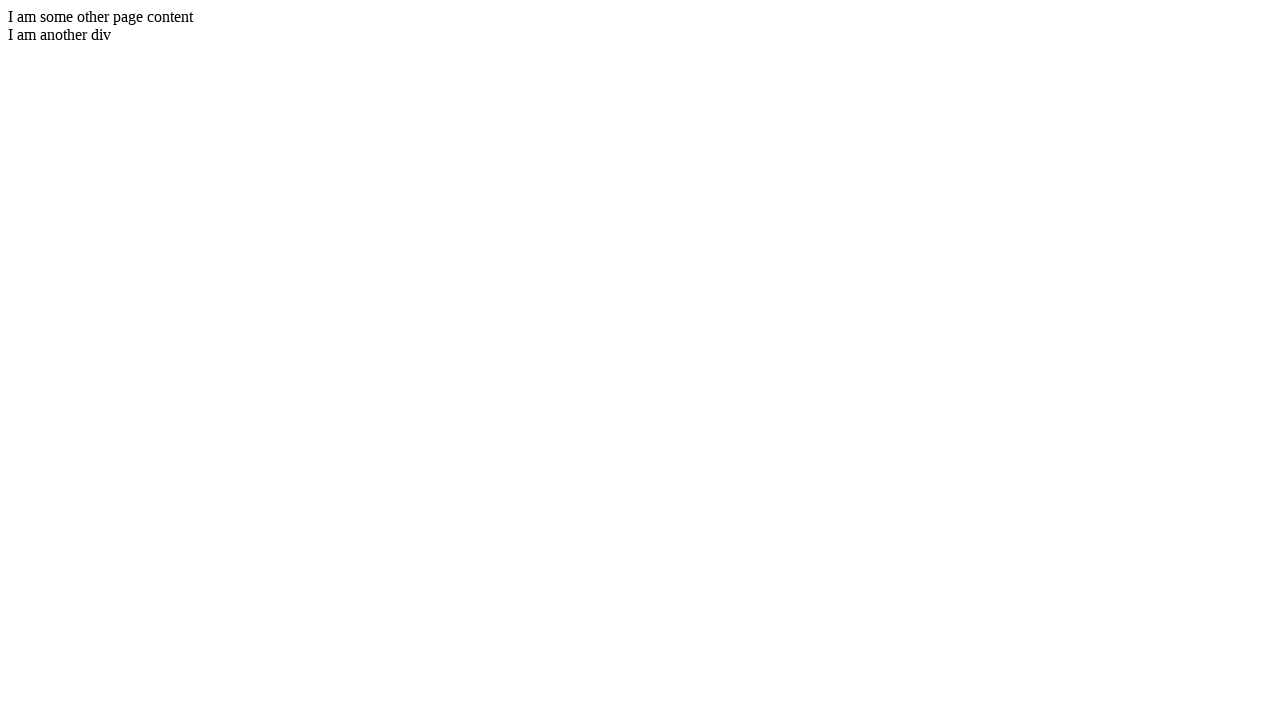

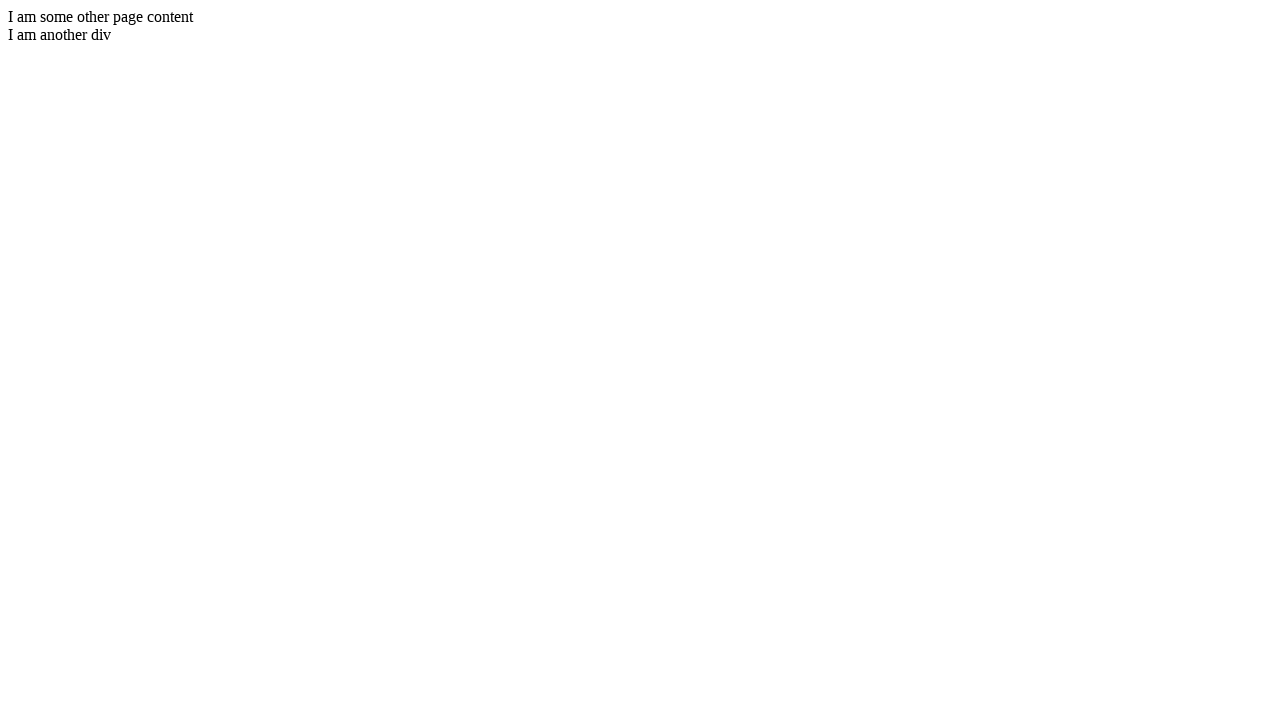